Tests the search functionality on Python.org by entering "pycon" in the search field and submitting the search form using the Enter key.

Starting URL: https://www.python.org

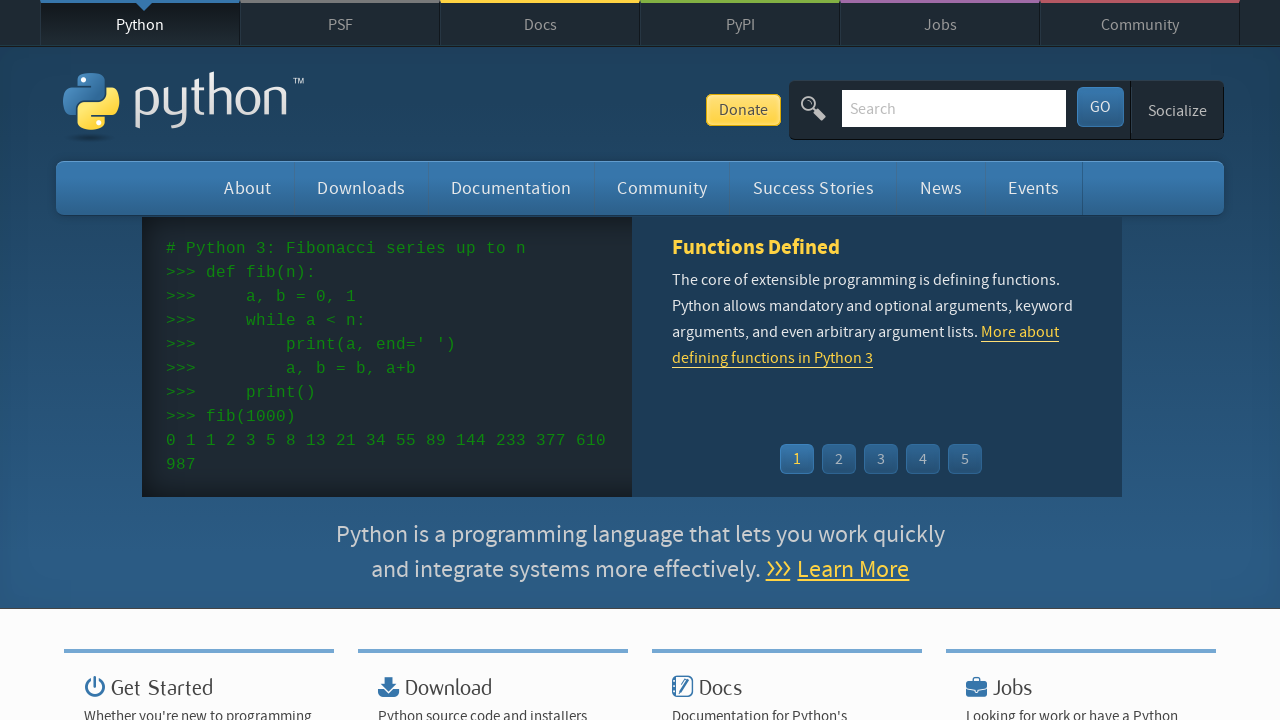

Filled search field with 'pycon' on input[name='q']
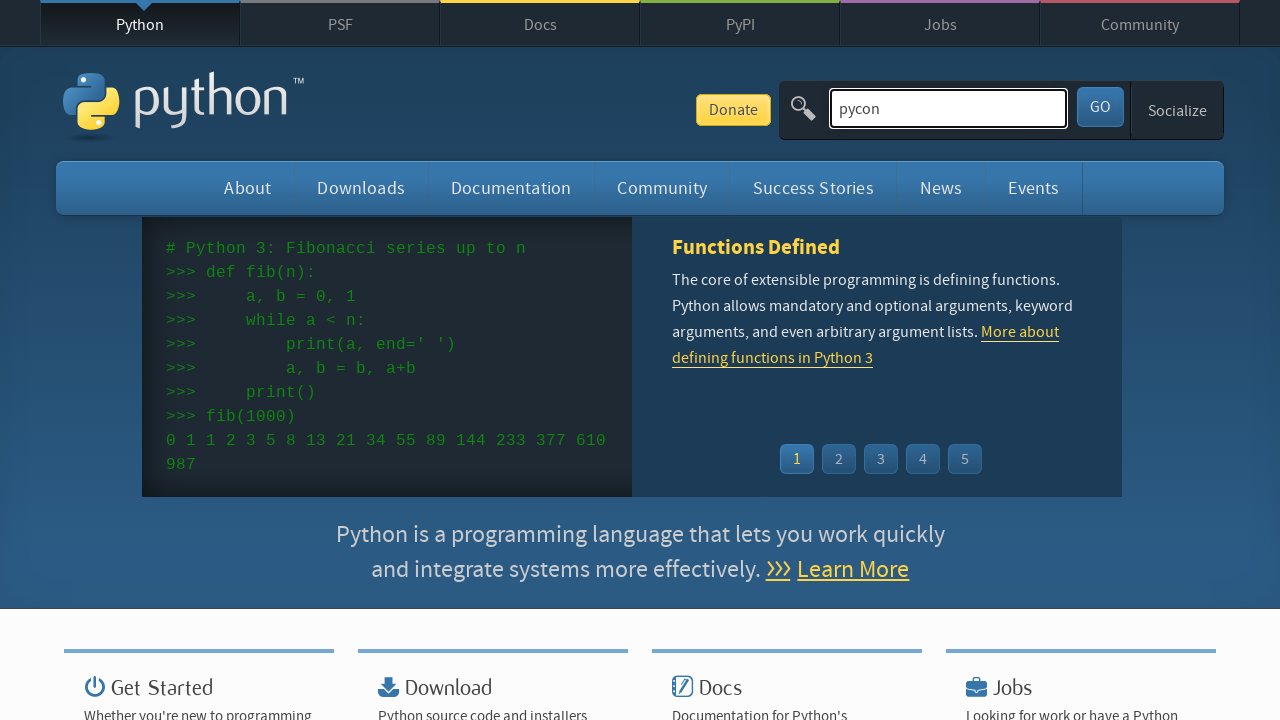

Pressed Enter to submit search form on input[name='q']
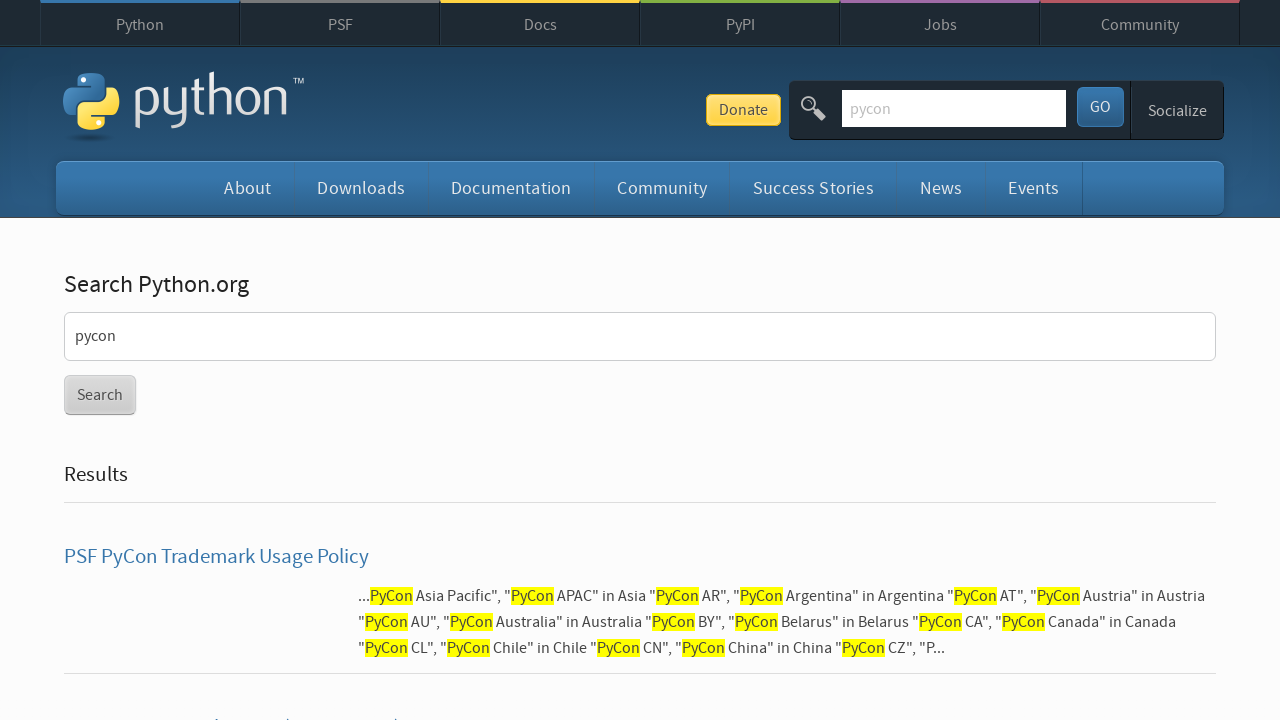

Search results page loaded successfully
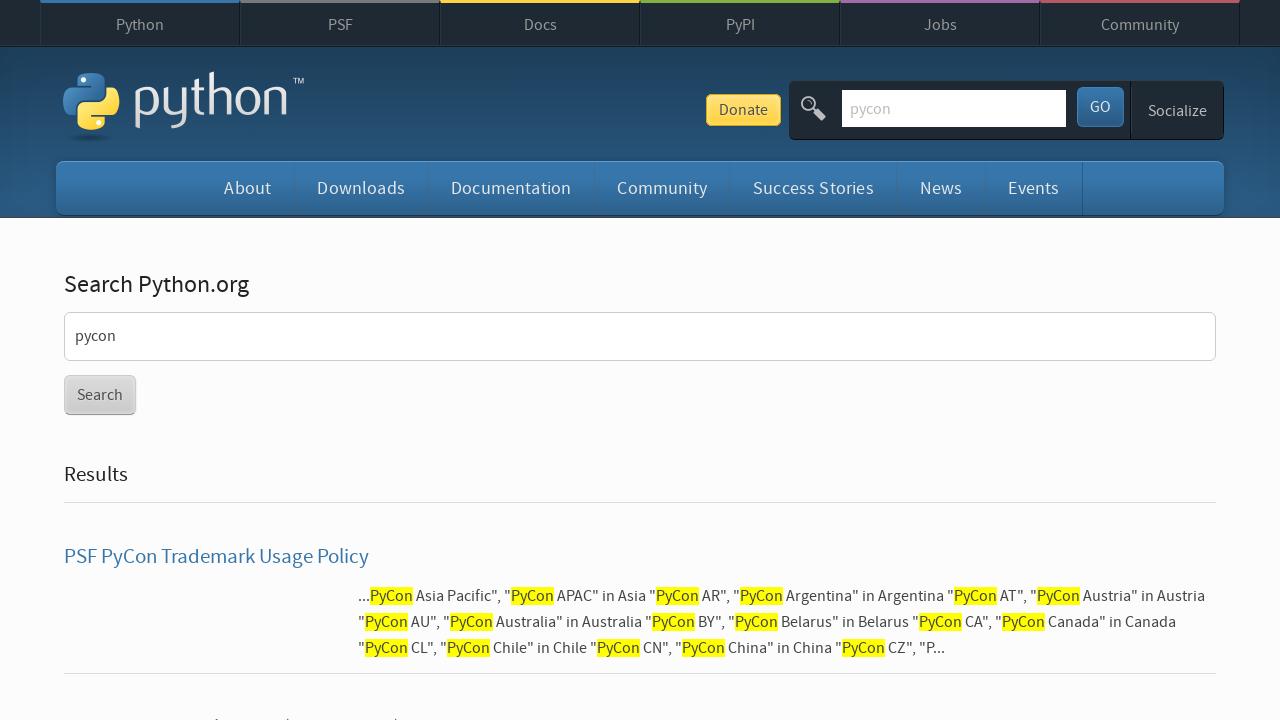

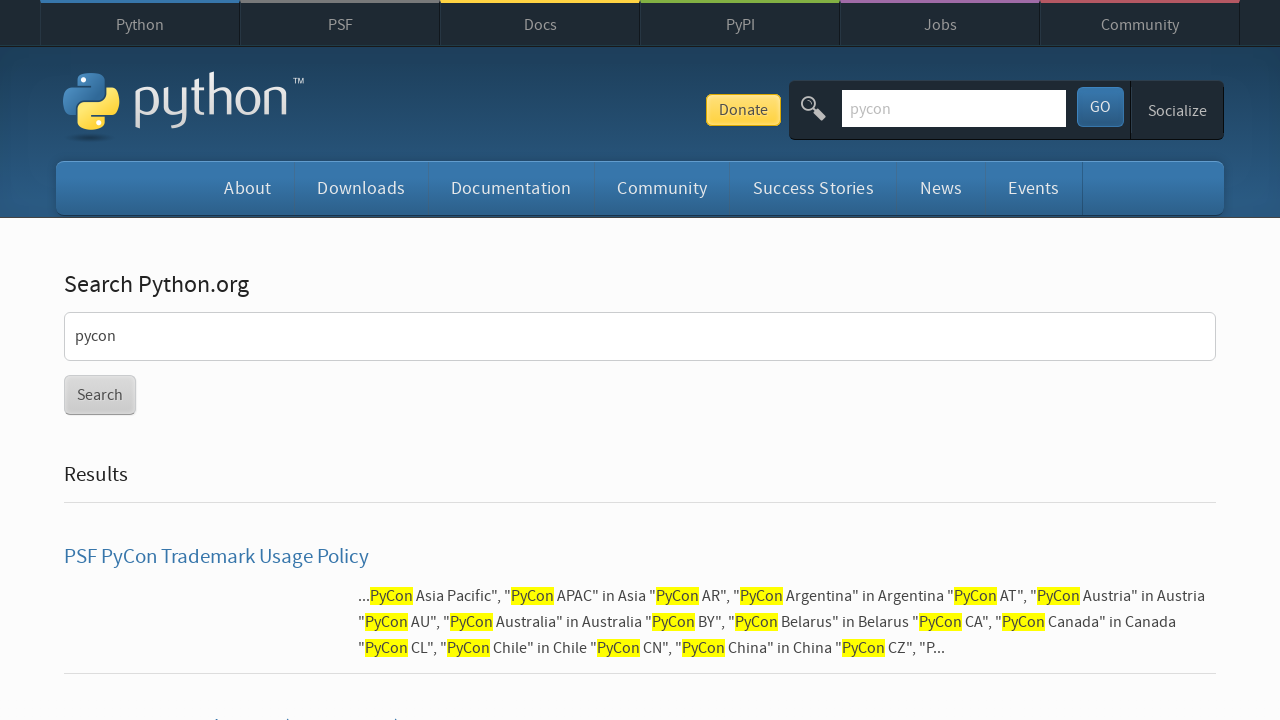